Tests dynamic loading functionality by clicking a start button and waiting for specific text ("Hello World!") to appear in a dynamically loaded element

Starting URL: http://the-internet.herokuapp.com/dynamic_loading/2

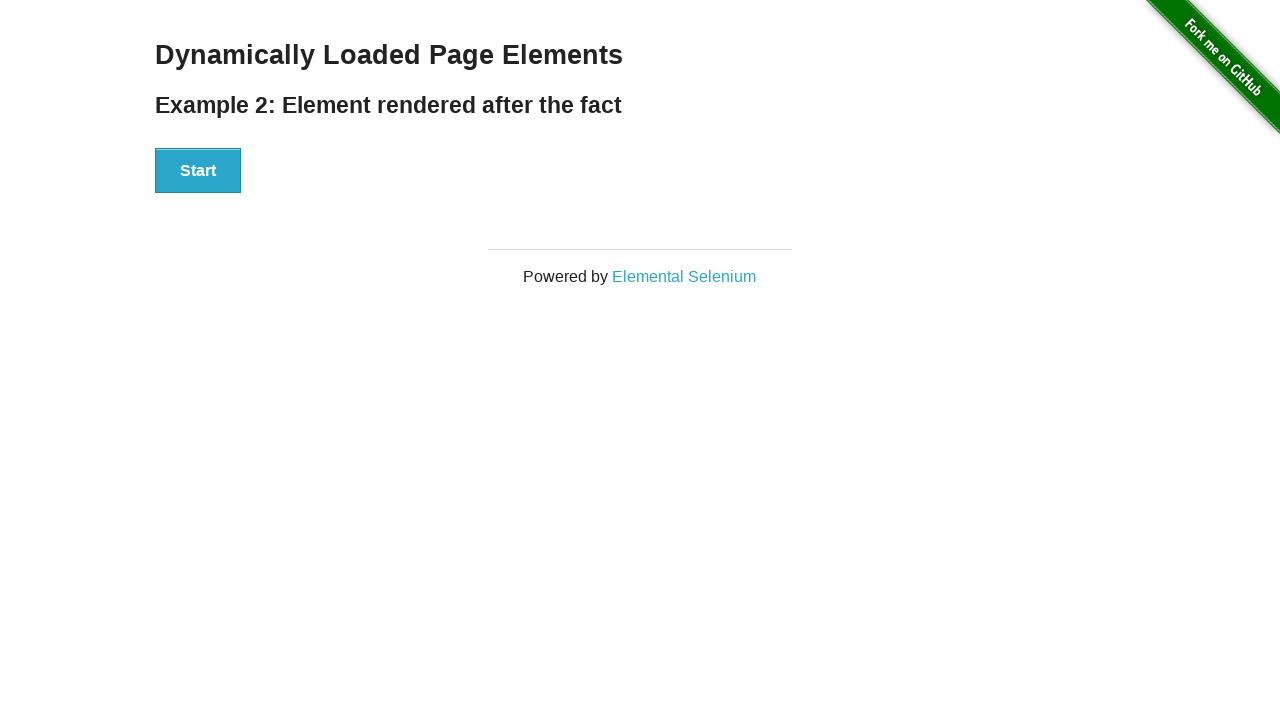

Clicked the start button to trigger dynamic loading at (198, 171) on #start > button
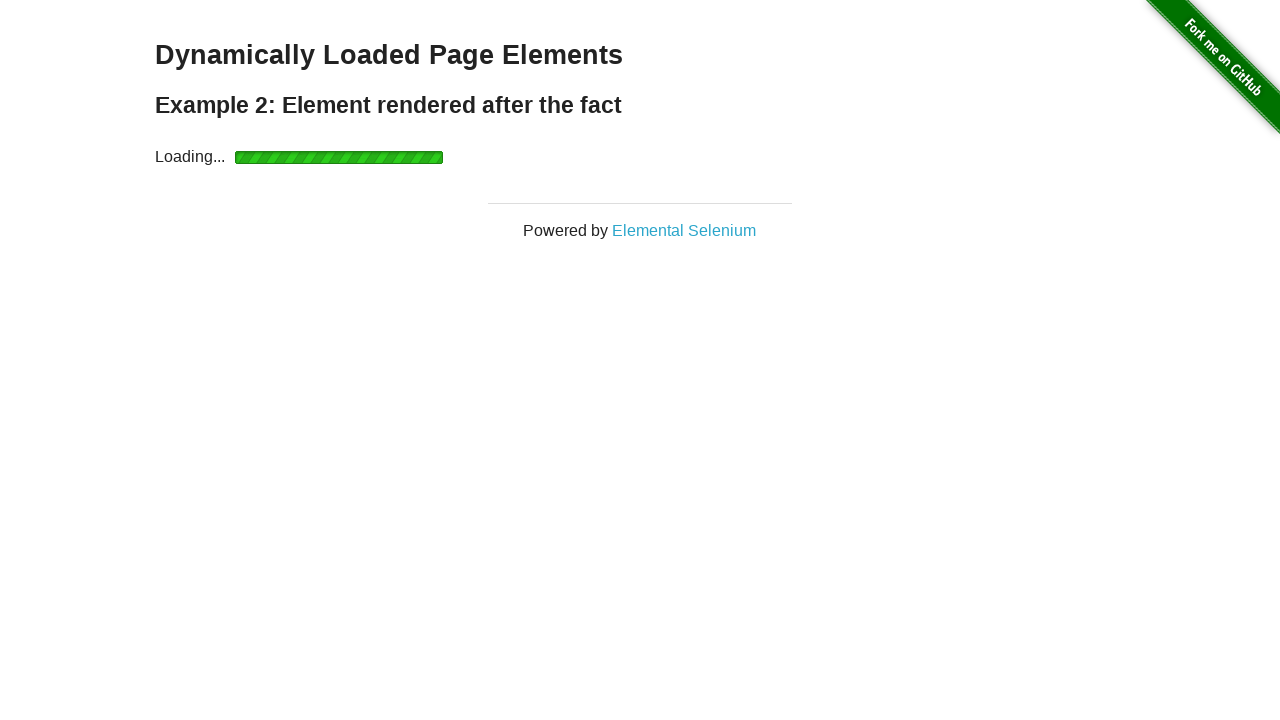

Waited for dynamically loaded element to become visible
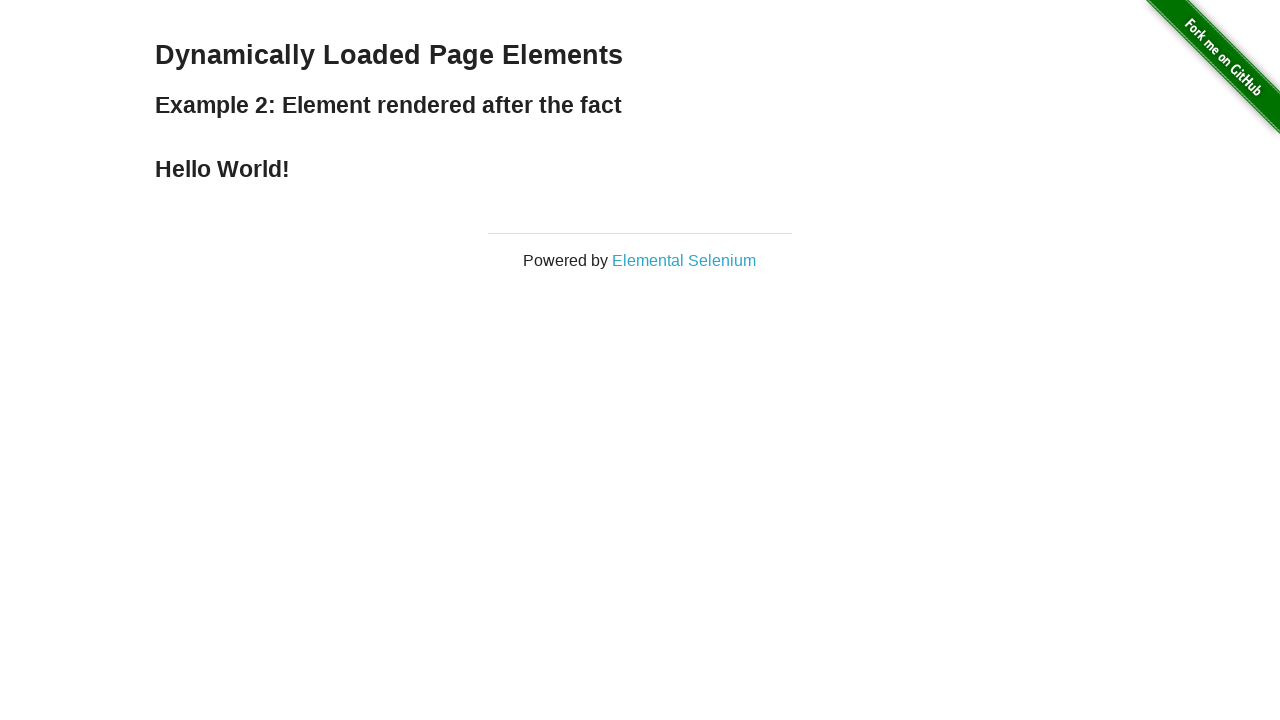

Verified the dynamic element is visible and contains expected text 'Hello World!'
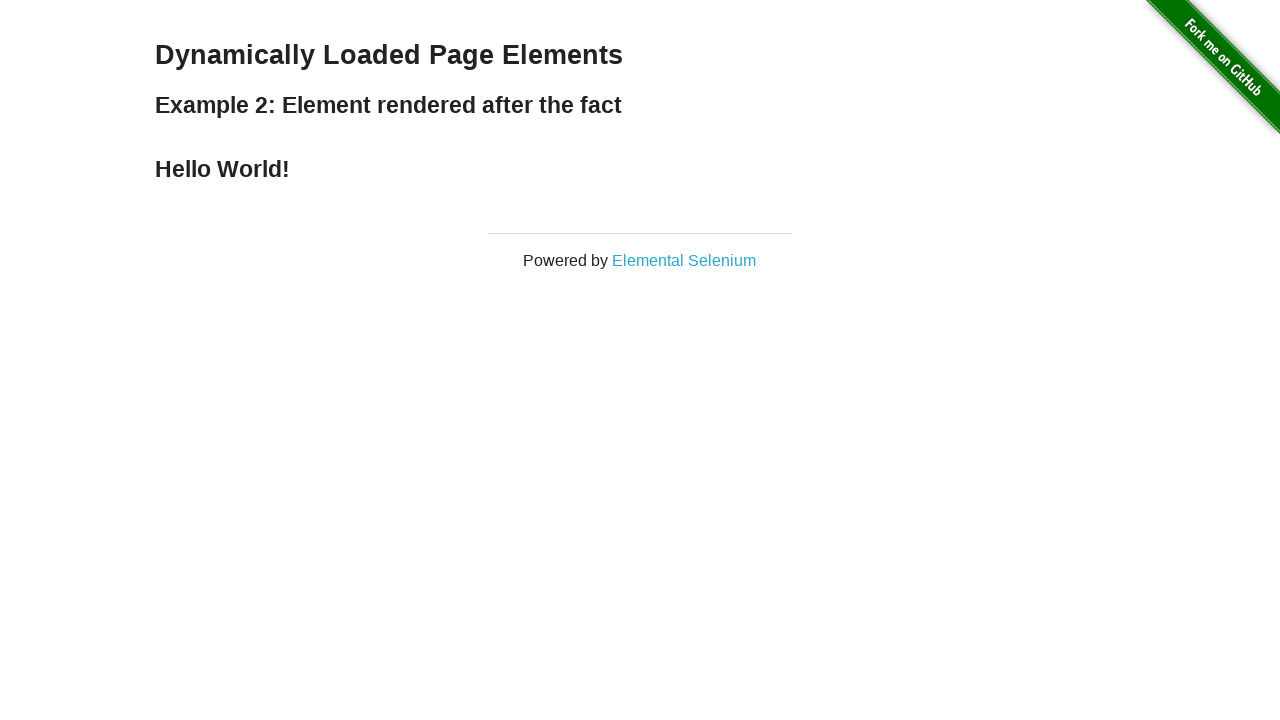

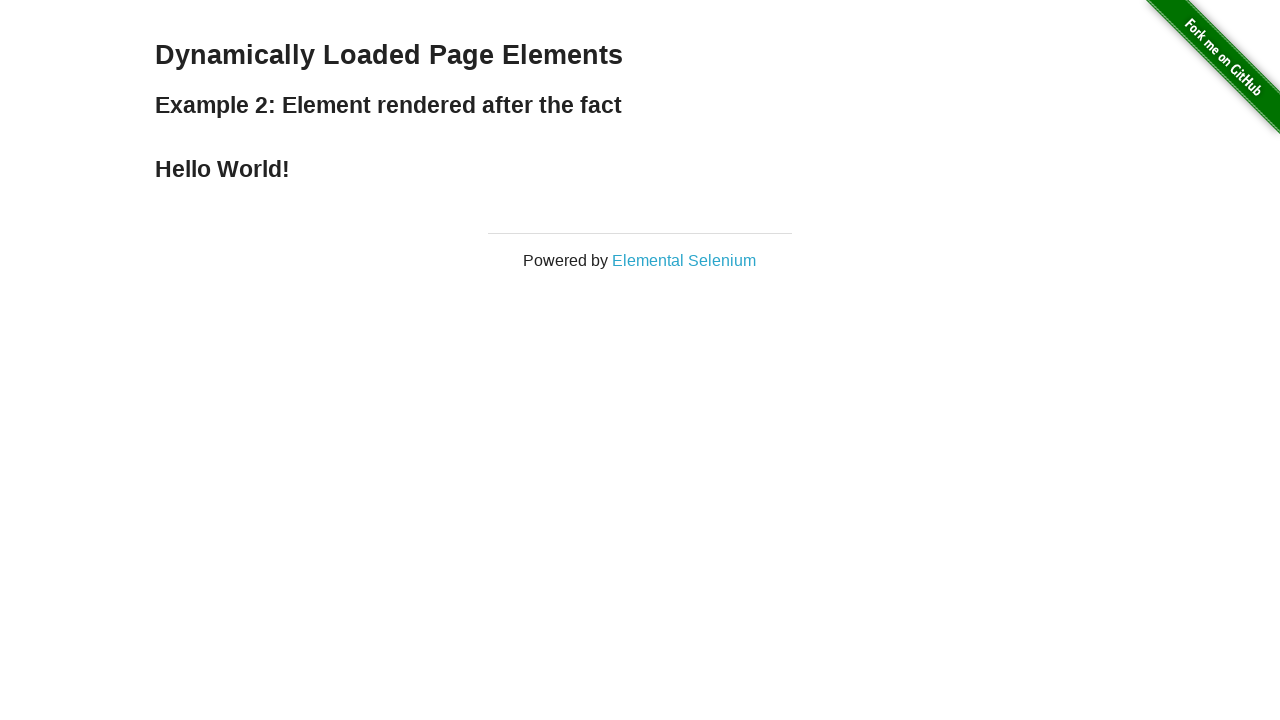